Navigates to Microsoft's homepage and clicks on the navigation menu element, then attempts to interact with a search header element.

Starting URL: https://www.microsoft.com/en-us/

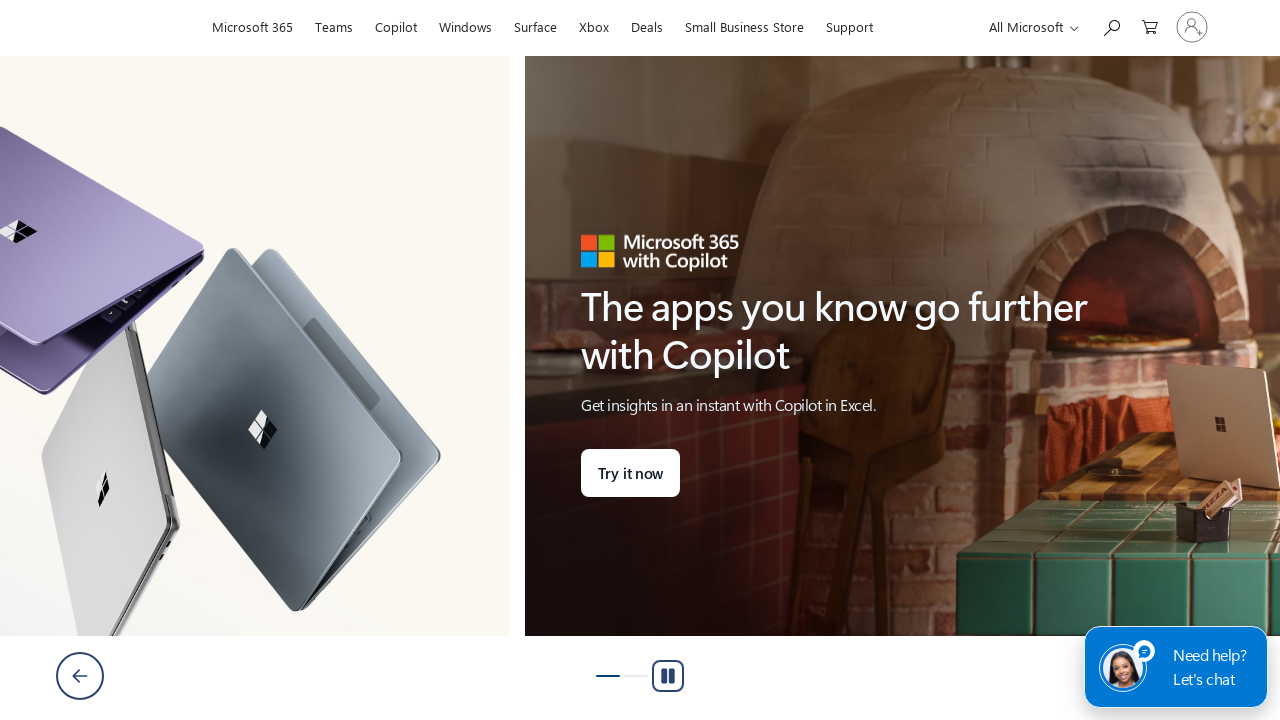

Navigation menu selector appeared on Microsoft homepage
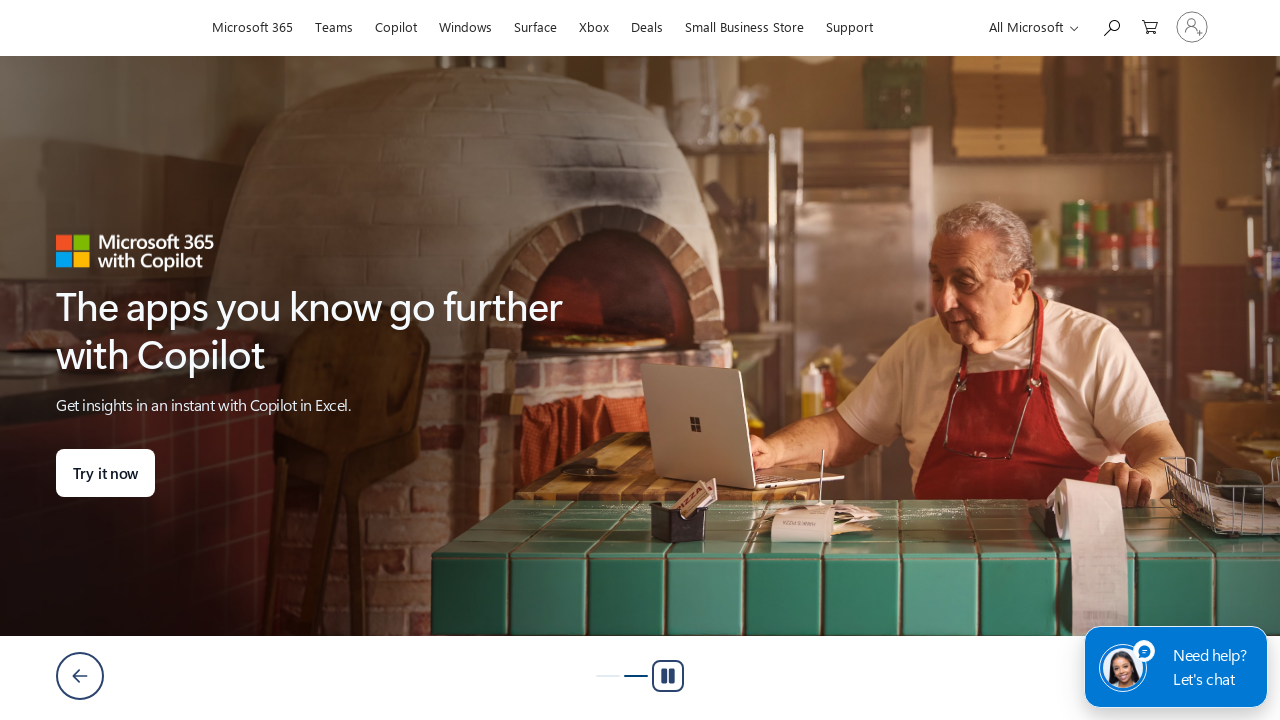

Clicked on navigation menu element at (252, 24) on .js-nav-menu
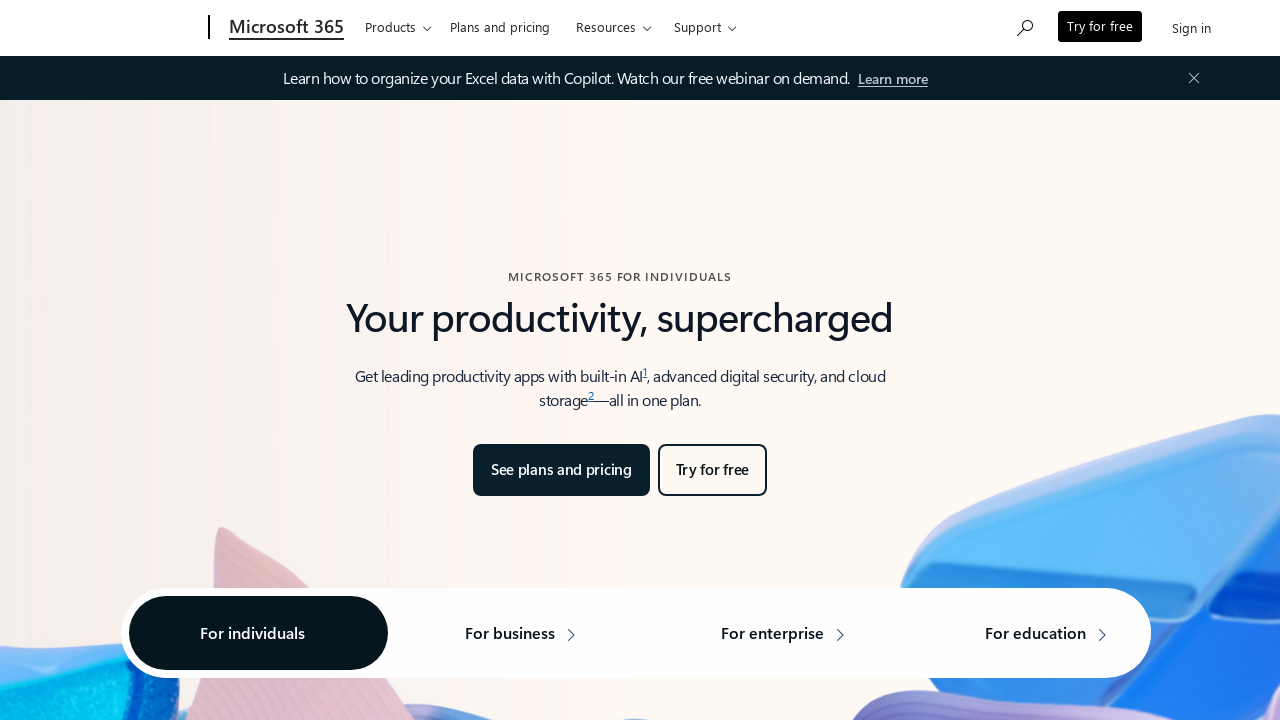

Search header element not found within timeout (expected behavior for current site version)
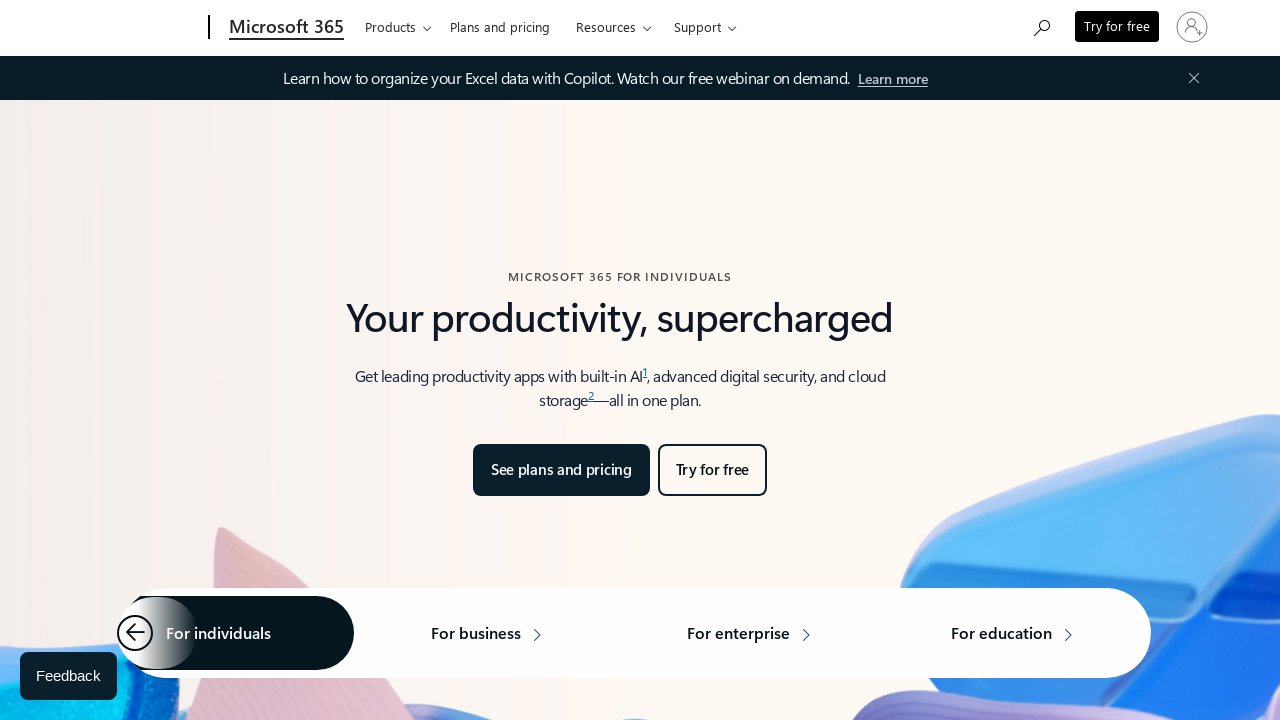

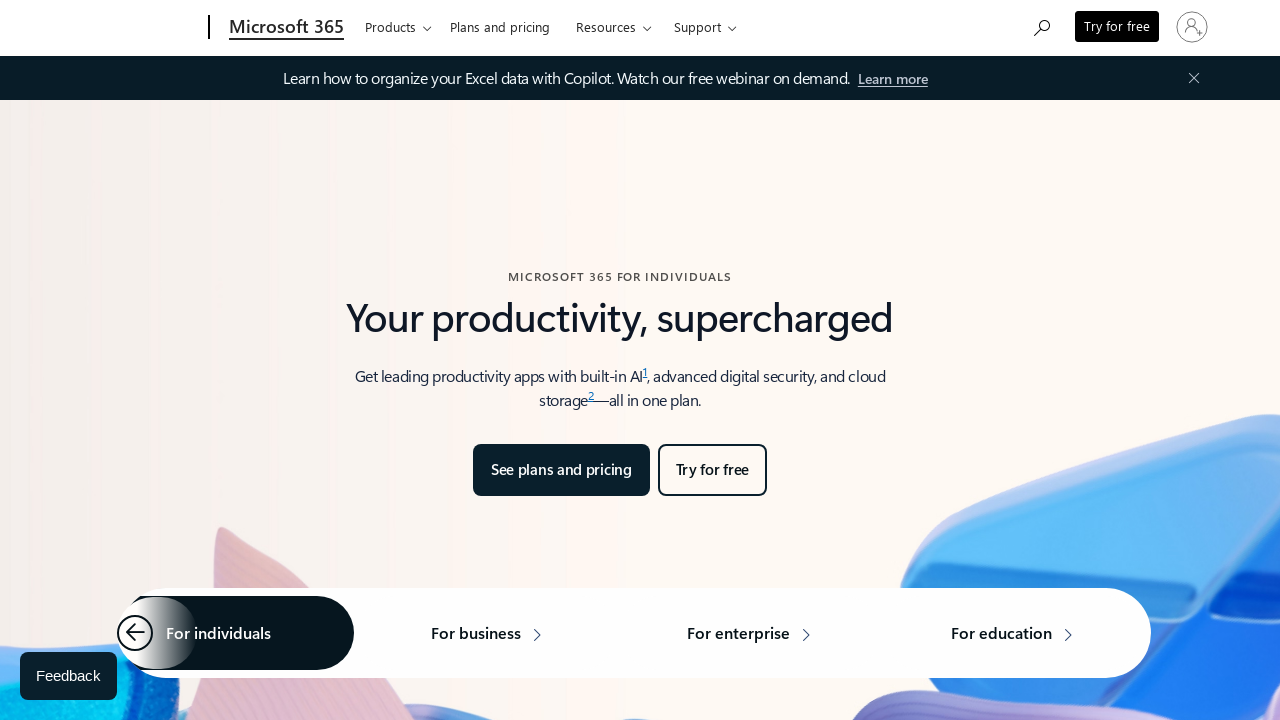